Tests mouse interaction actions on lifehack.org by hovering over navigation elements and performing a right-click context menu action on a specific link.

Starting URL: https://www.lifehack.org/

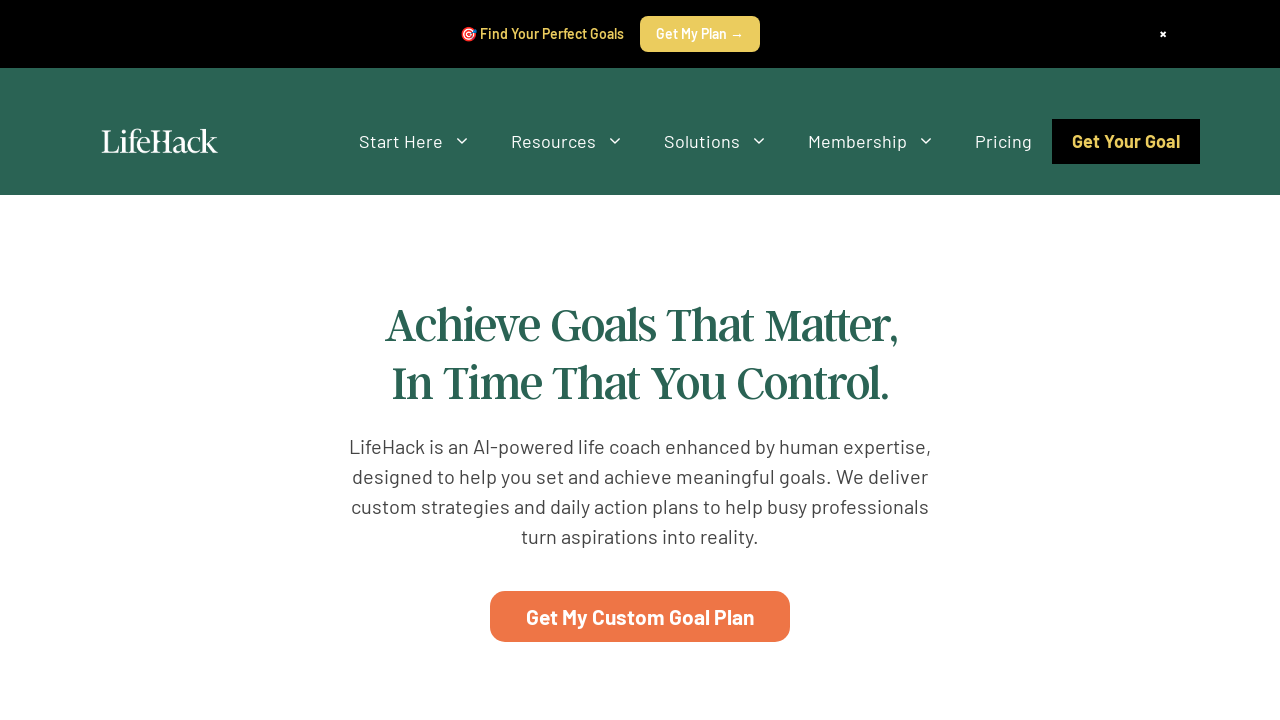

Hovered over 'Start Here' navigation link at (415, 142) on a:has-text('Start Here')
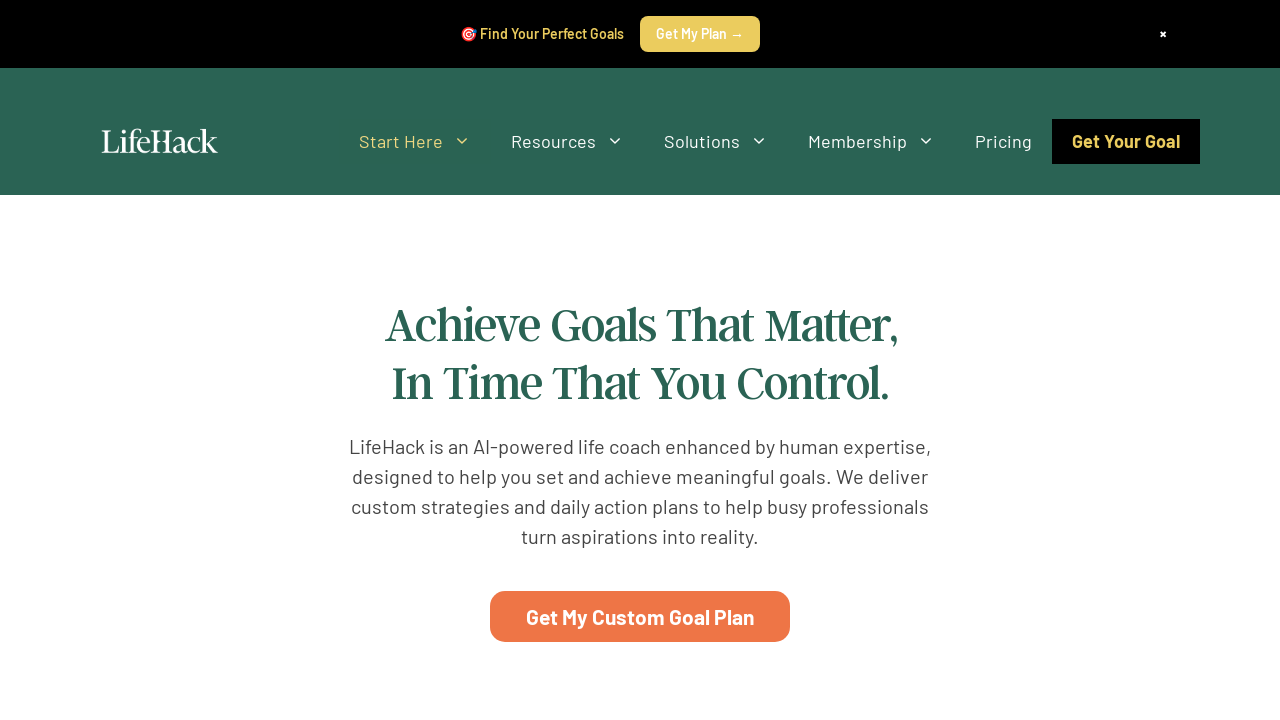

Right-clicked on 'The Time Flow System' link to open context menu at (439, 242) on a:has-text('The Time Flow System')
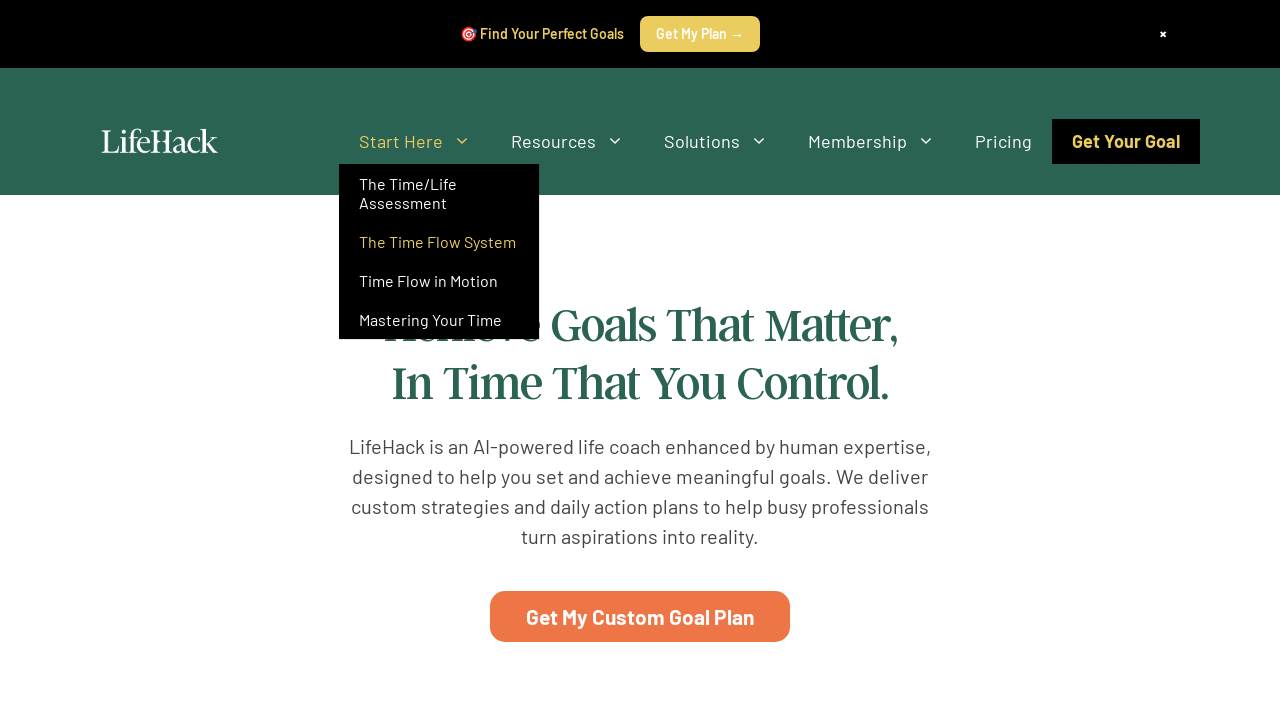

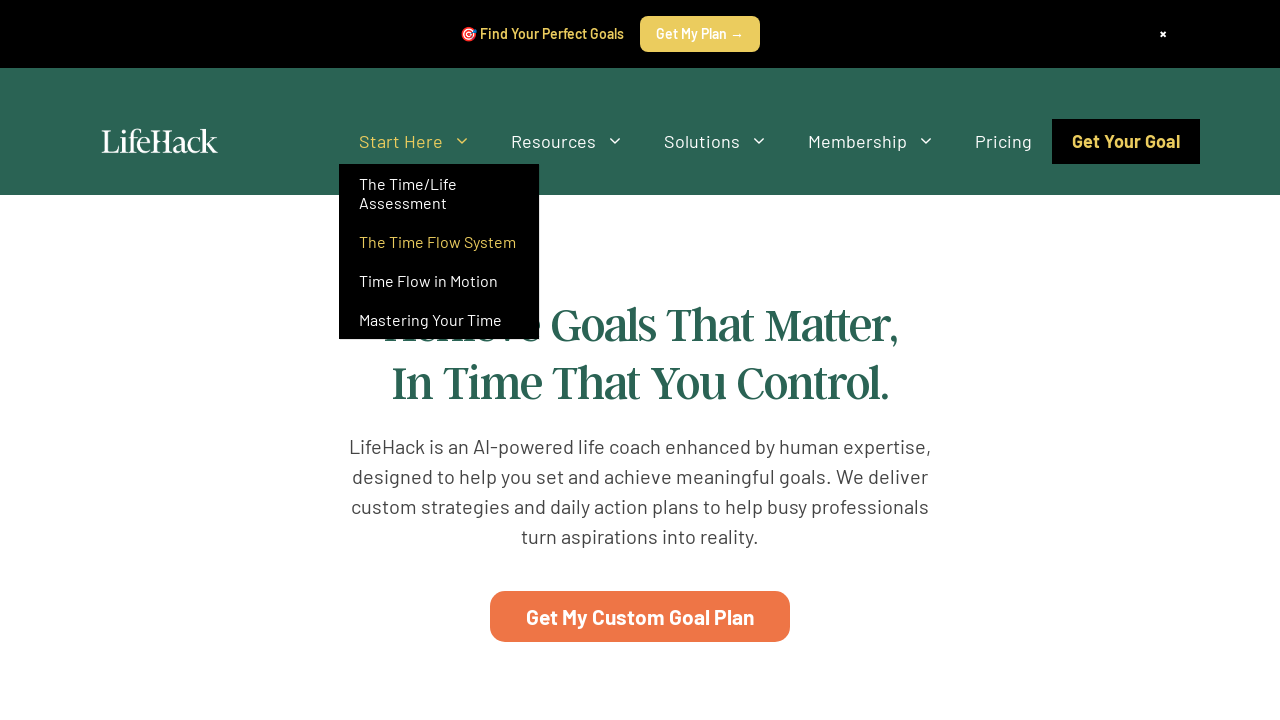